Tests filtering to display only active (incomplete) items using the Active filter link

Starting URL: https://demo.playwright.dev/todomvc

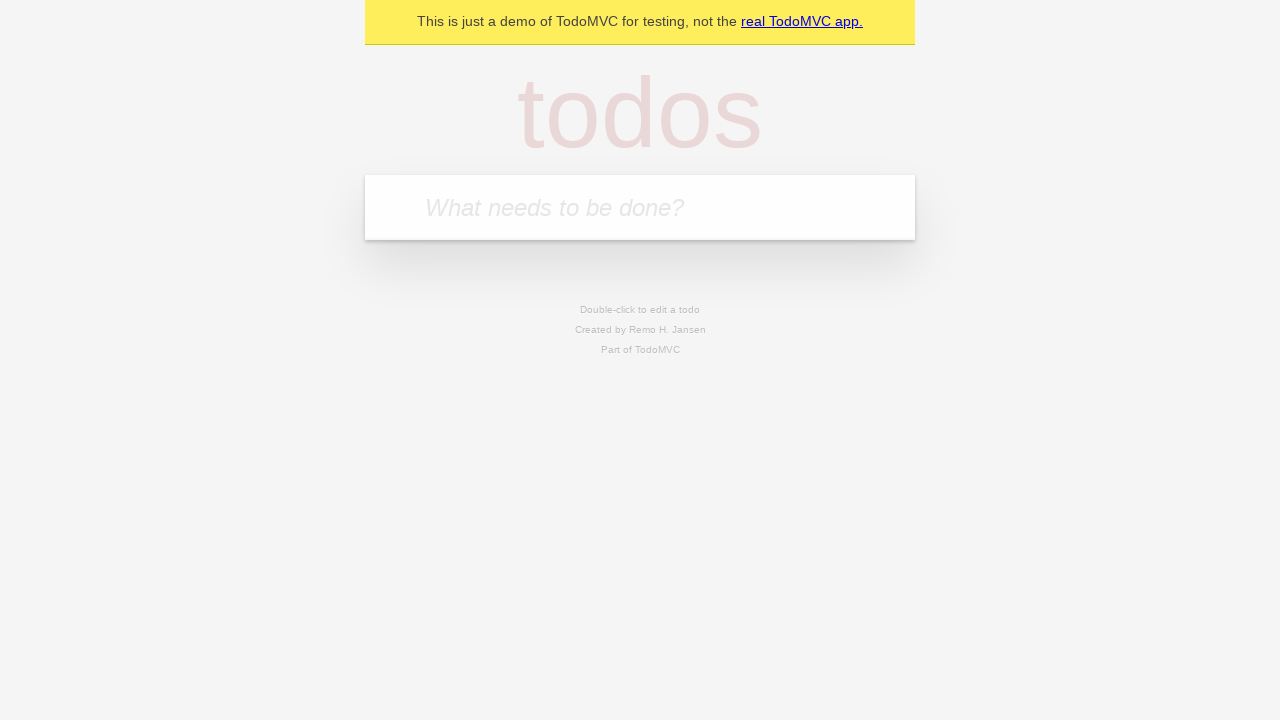

Filled todo input with 'buy some cheese' on internal:attr=[placeholder="What needs to be done?"i]
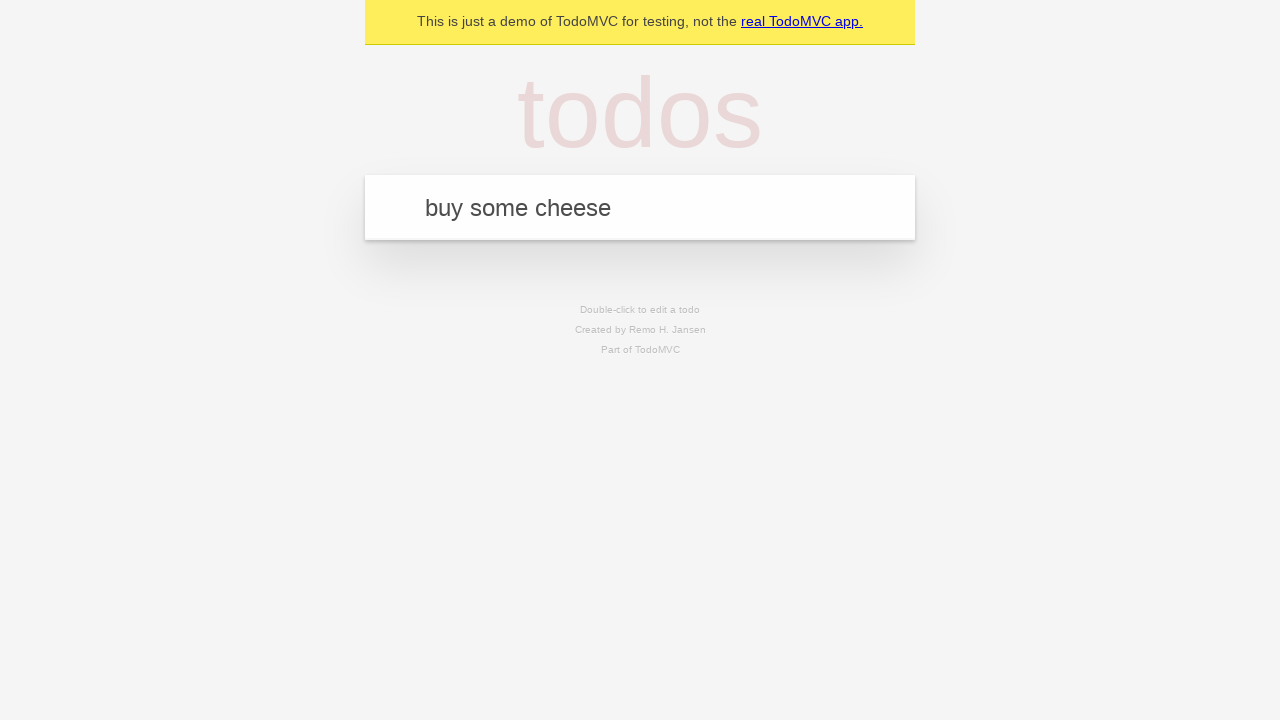

Pressed Enter to add first todo on internal:attr=[placeholder="What needs to be done?"i]
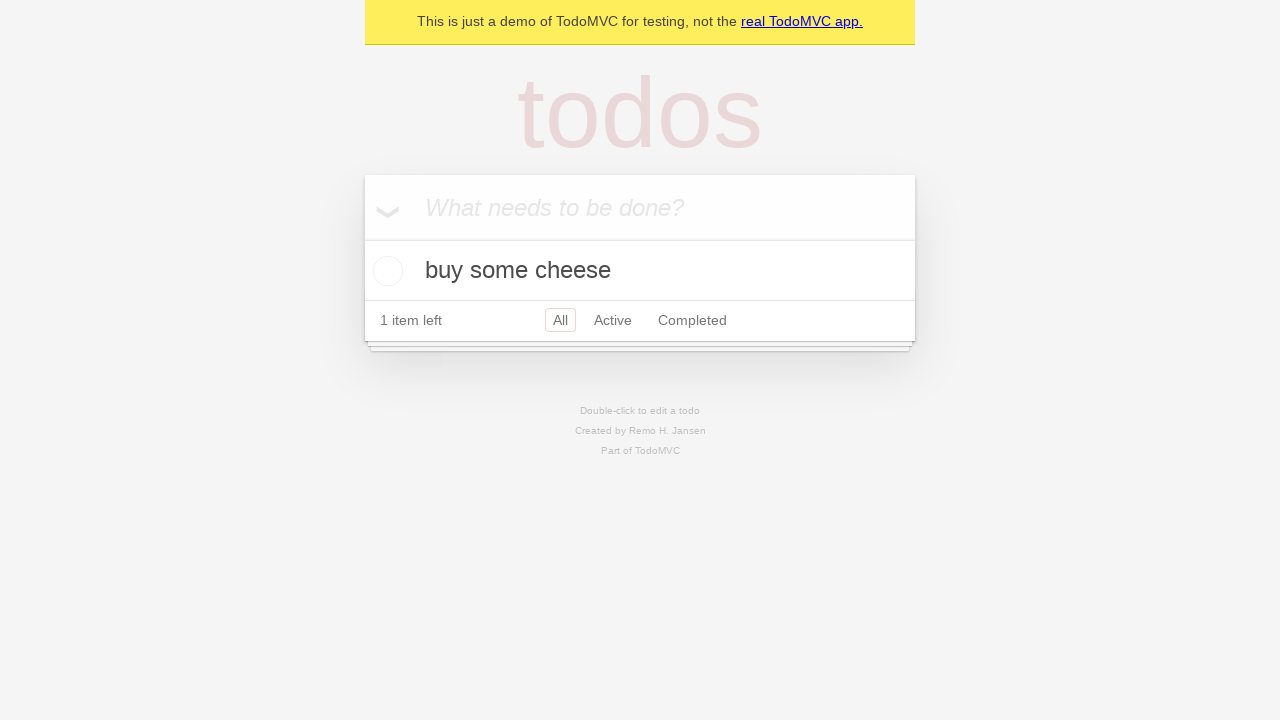

Filled todo input with 'feed the cat' on internal:attr=[placeholder="What needs to be done?"i]
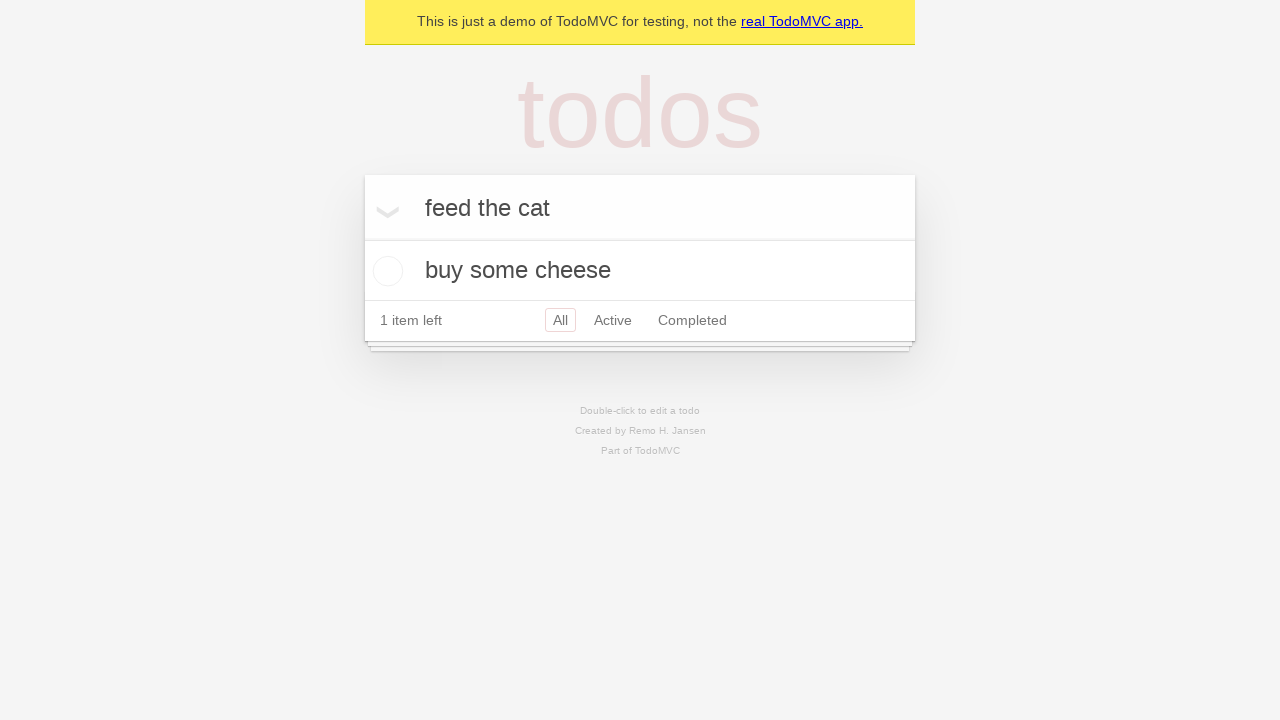

Pressed Enter to add second todo on internal:attr=[placeholder="What needs to be done?"i]
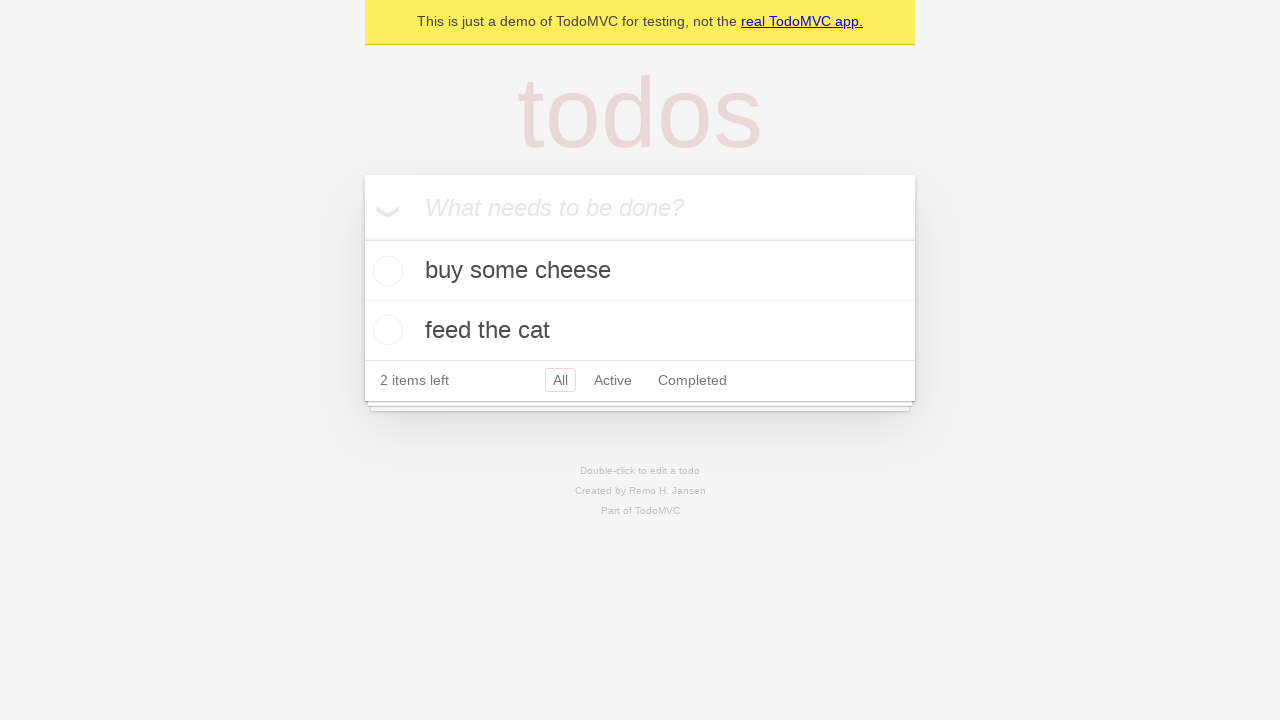

Filled todo input with 'book a doctors appointment' on internal:attr=[placeholder="What needs to be done?"i]
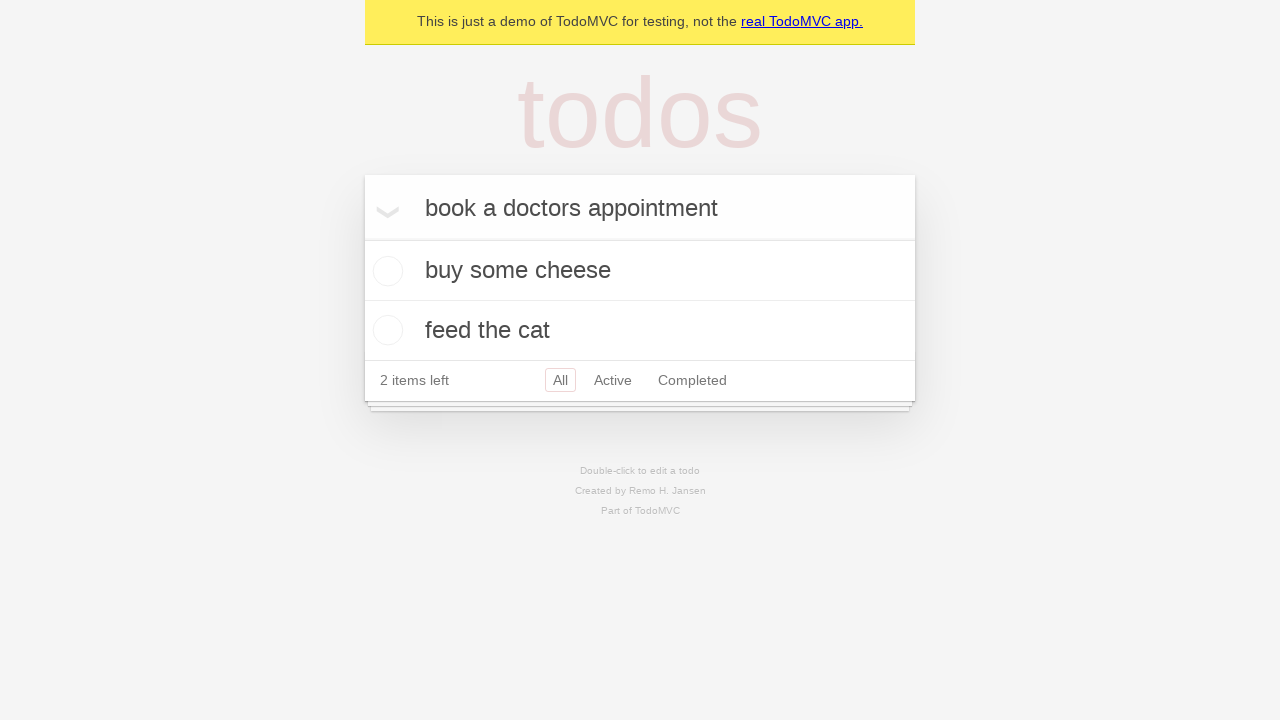

Pressed Enter to add third todo on internal:attr=[placeholder="What needs to be done?"i]
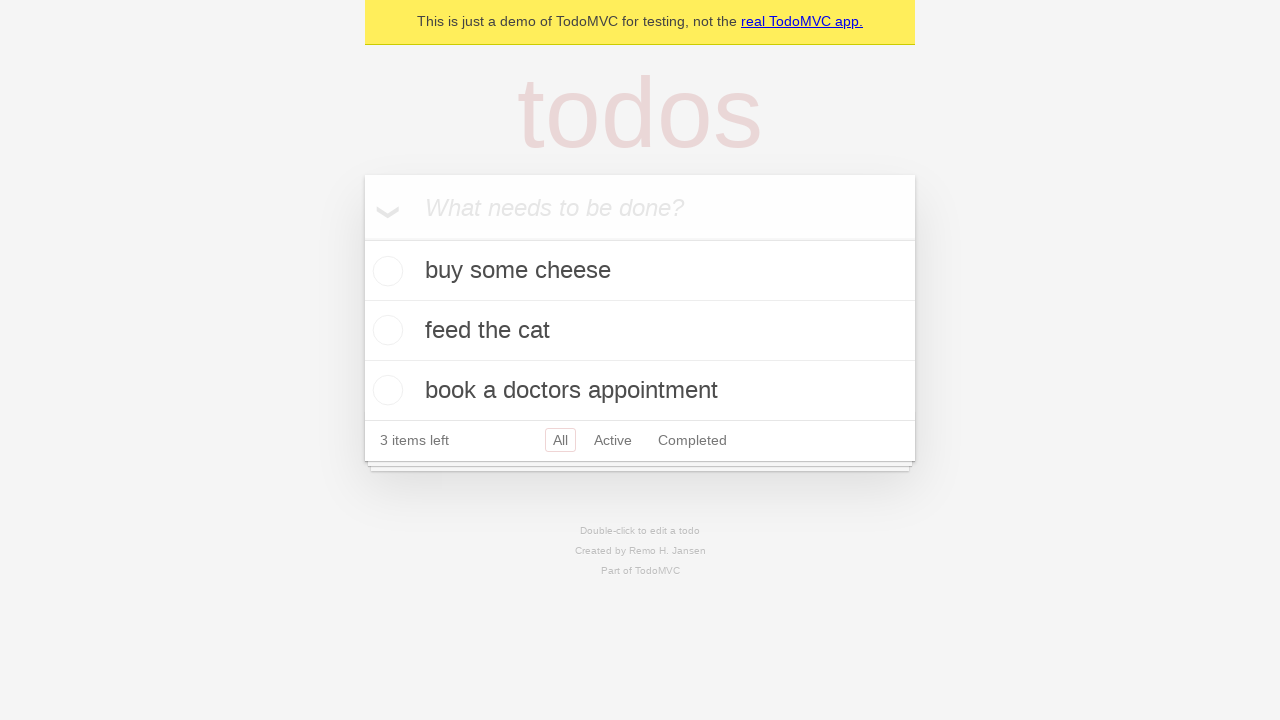

Checked the second todo item to mark it as complete at (385, 330) on internal:testid=[data-testid="todo-item"s] >> nth=1 >> internal:role=checkbox
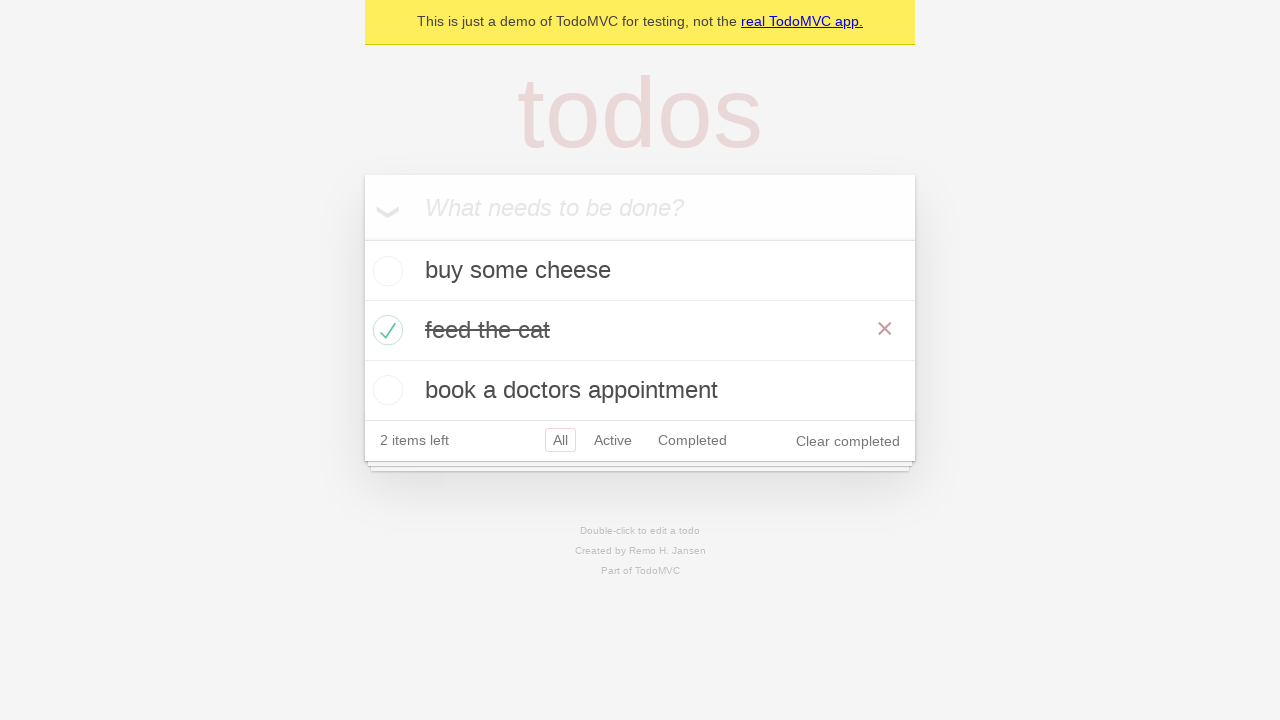

Clicked Active filter to display only incomplete todos at (613, 440) on internal:role=link[name="Active"i]
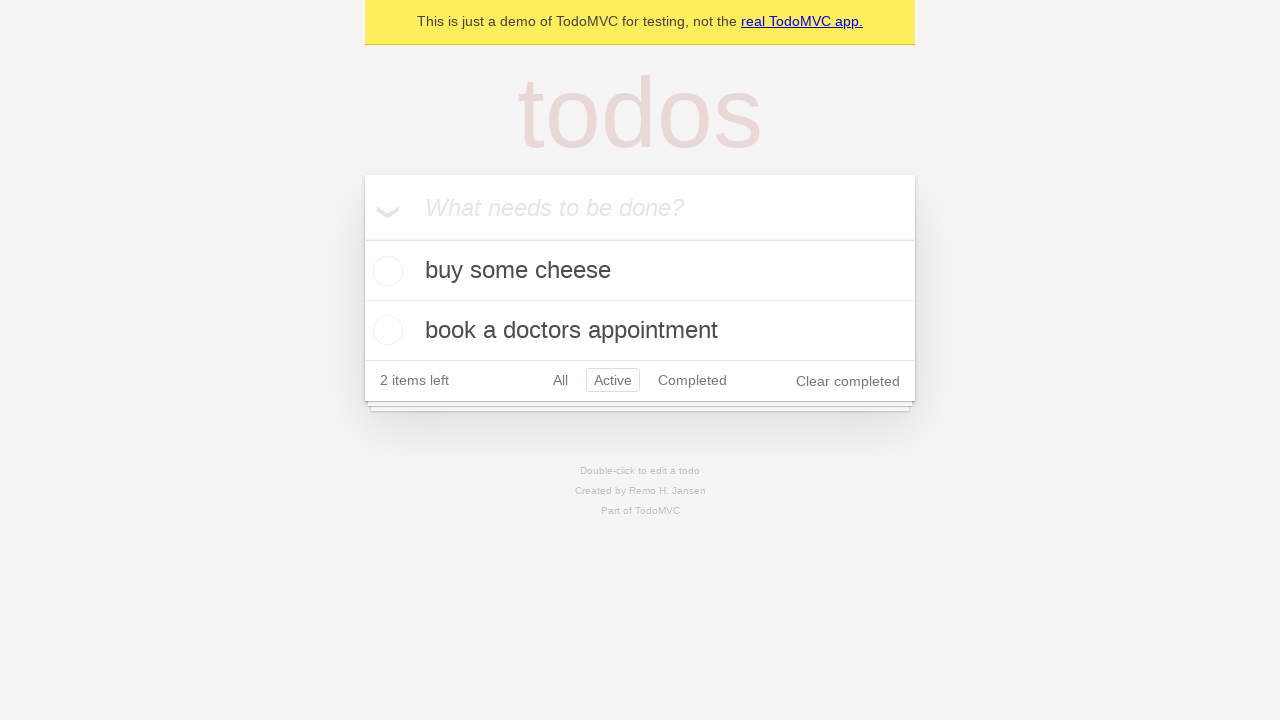

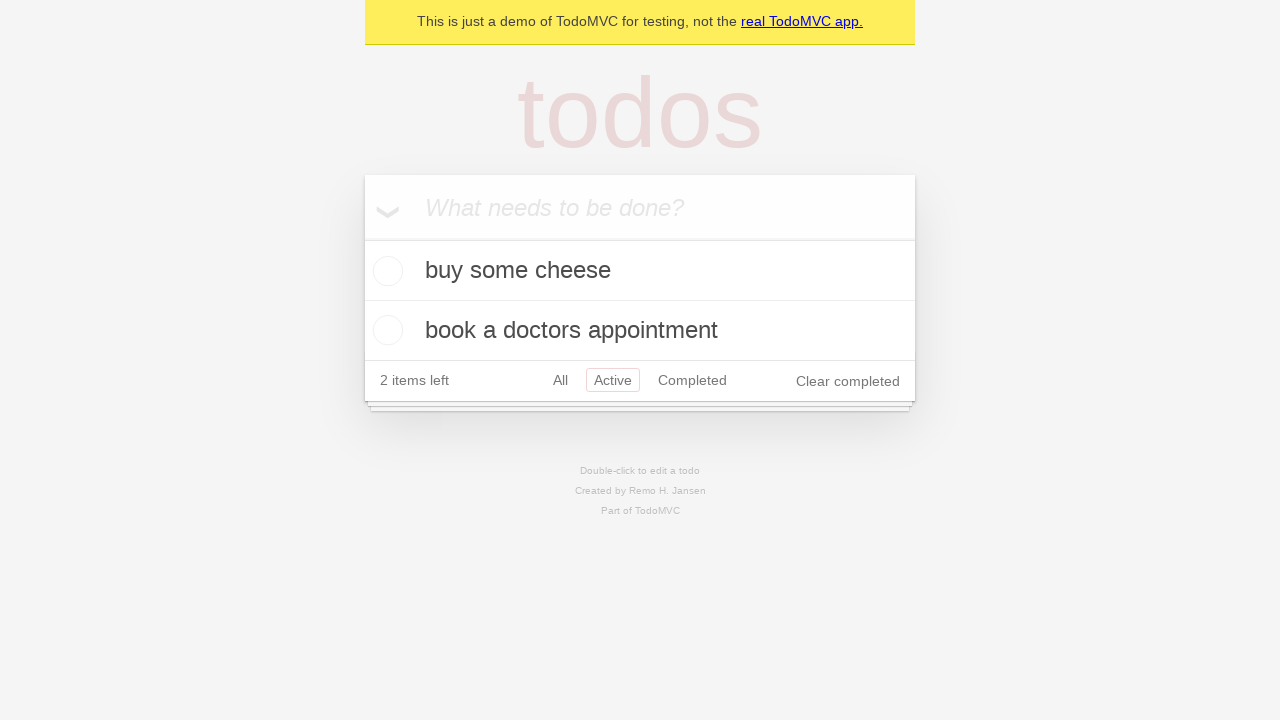